Tests that an error message is displayed when a locked user attempts to login

Starting URL: https://www.saucedemo.com

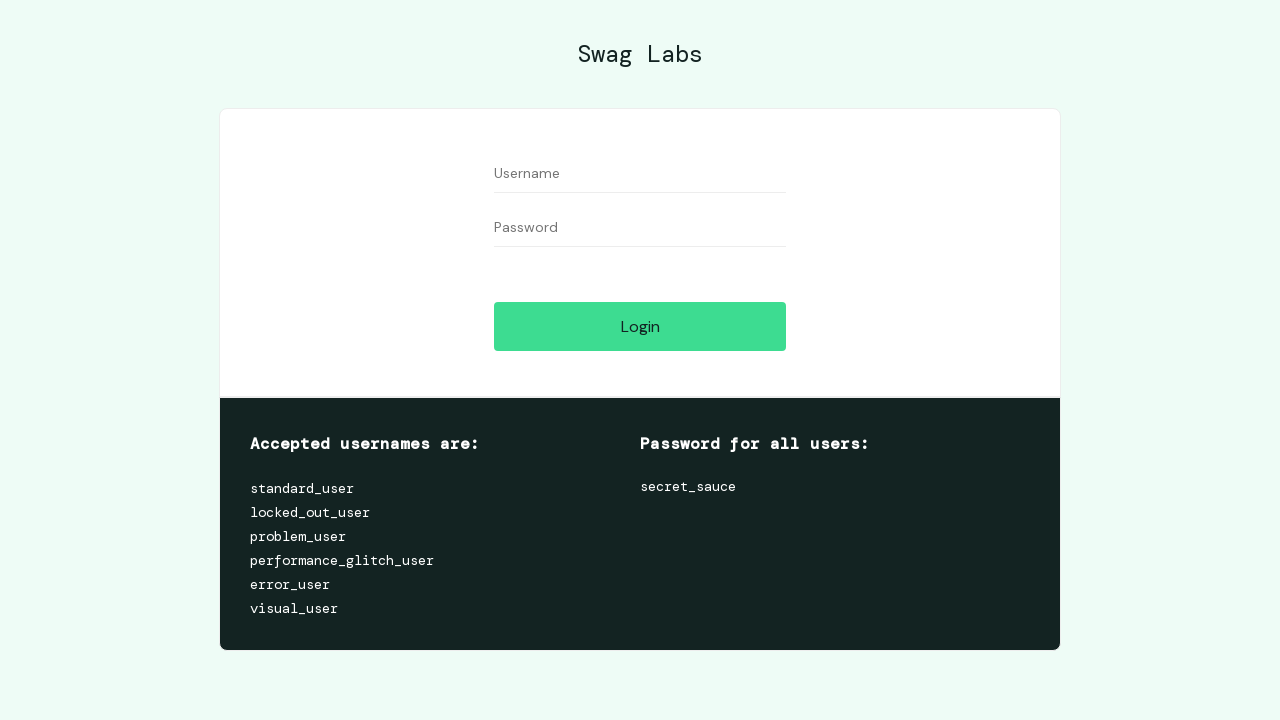

Filled username field with 'locked_out_user' on #user-name
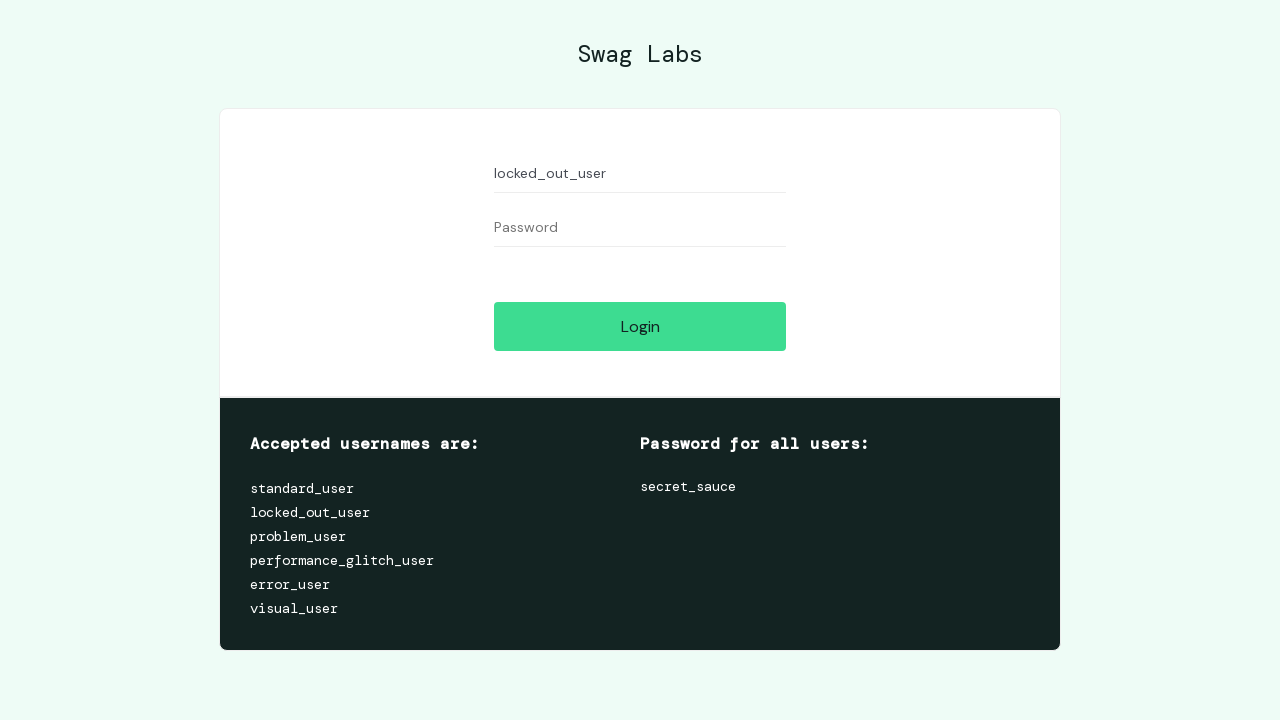

Filled password field with 'secret_sauce' on #password
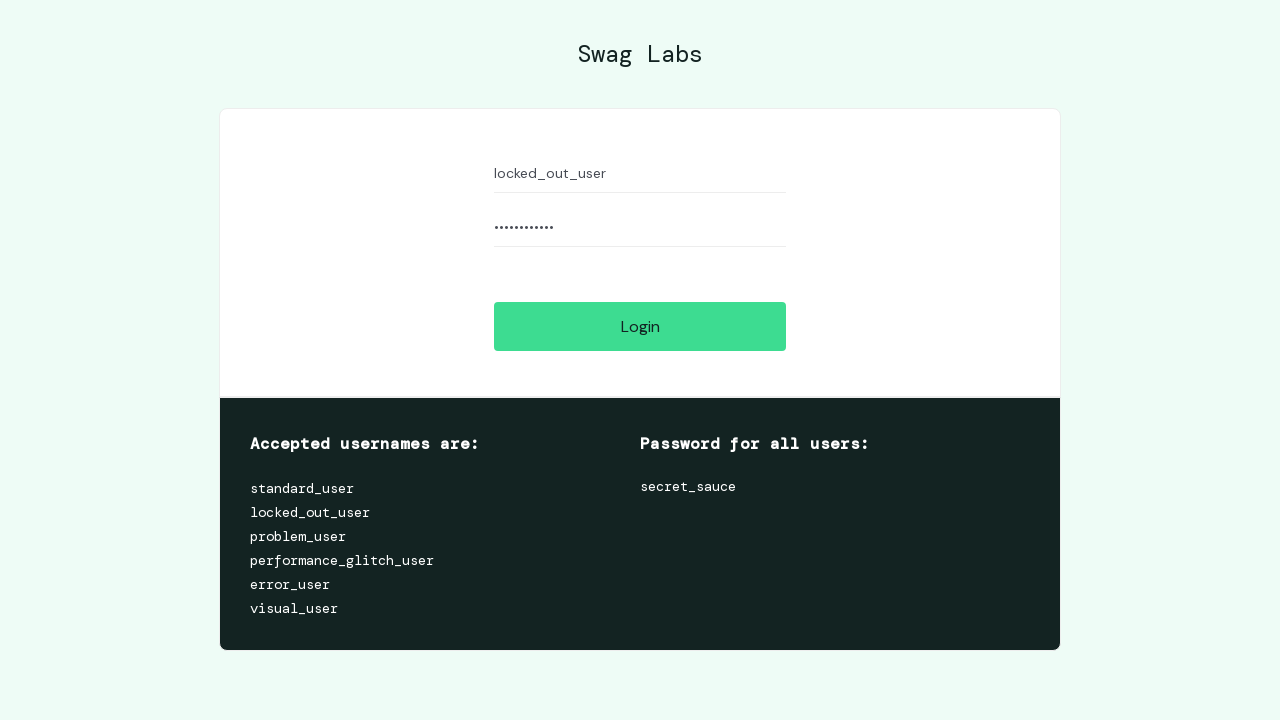

Clicked login button at (640, 326) on #login-button
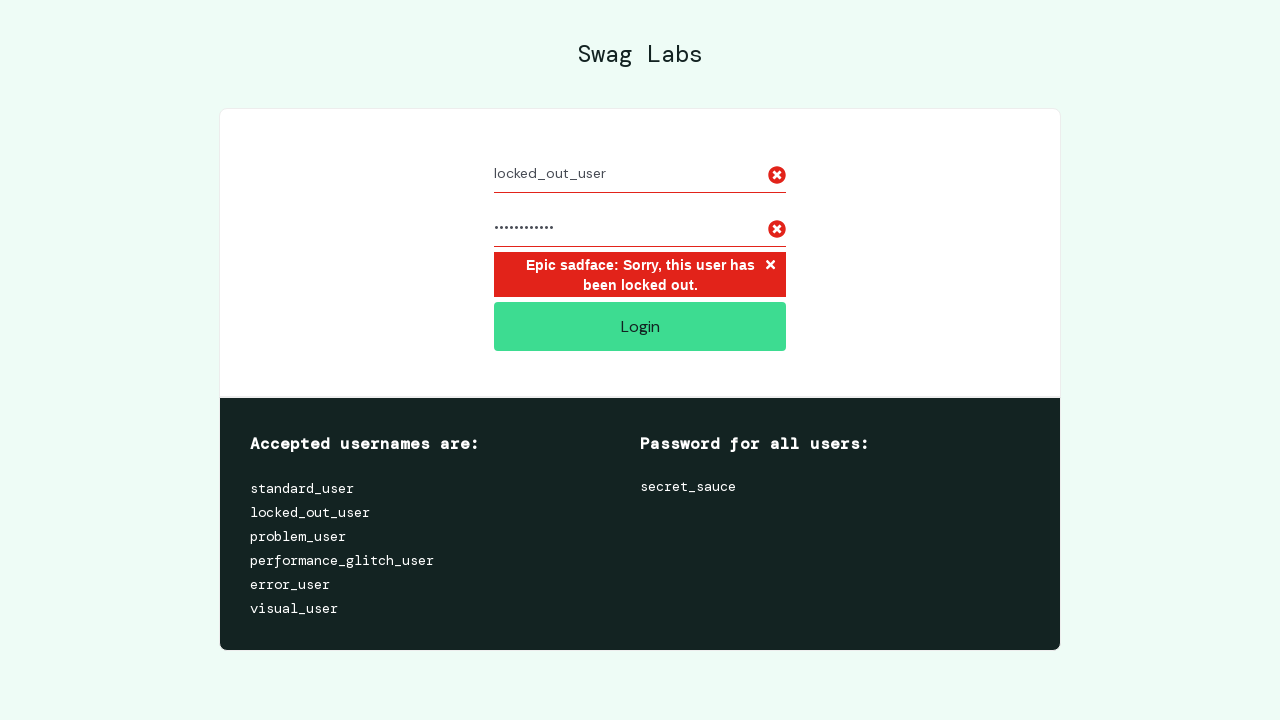

Verified error message 'Epic sadface: Sorry, this user has been locked out.' is displayed
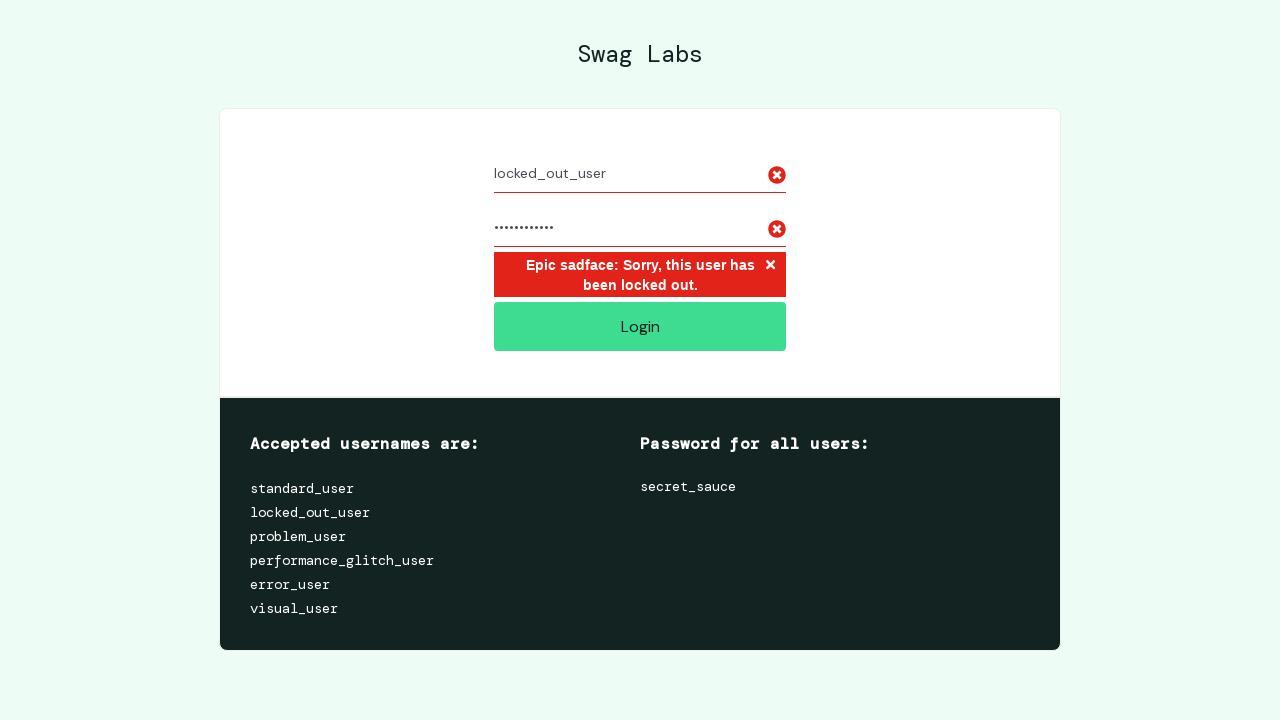

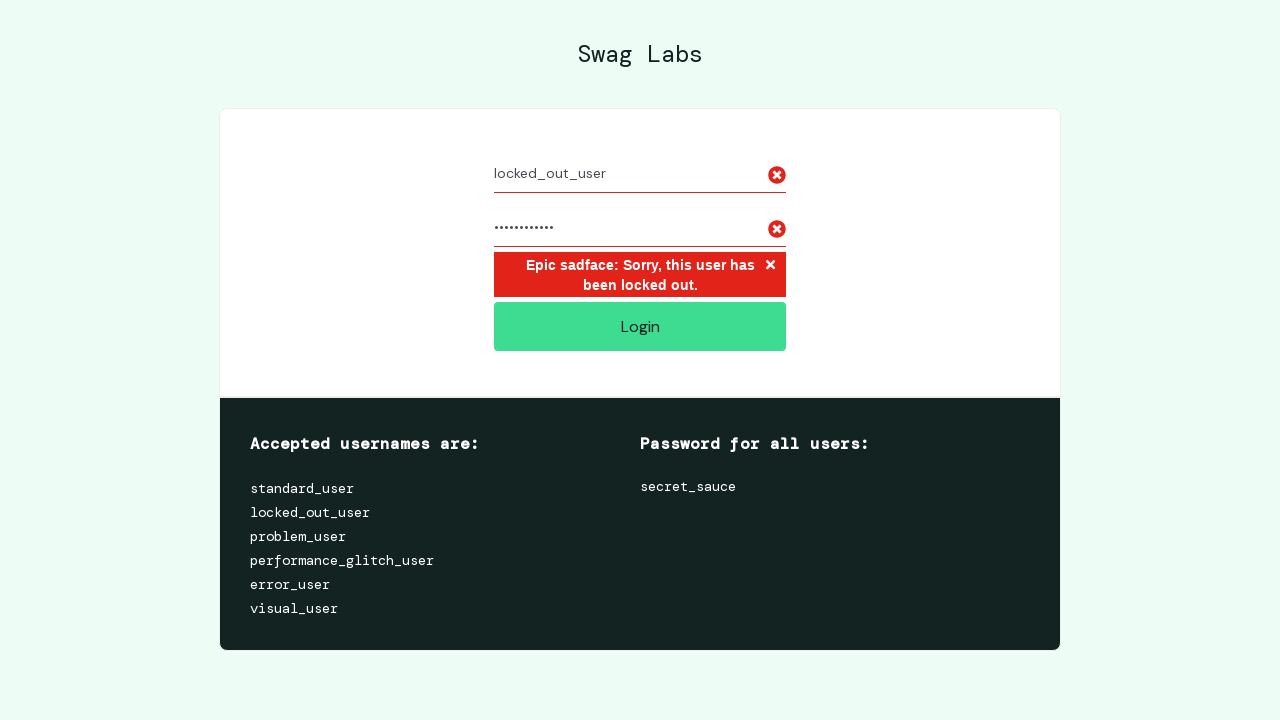